Navigates to the Spotify for Developers console page and verifies the page title contains "Spotify for Developers"

Starting URL: https://developer.spotify.com/console/

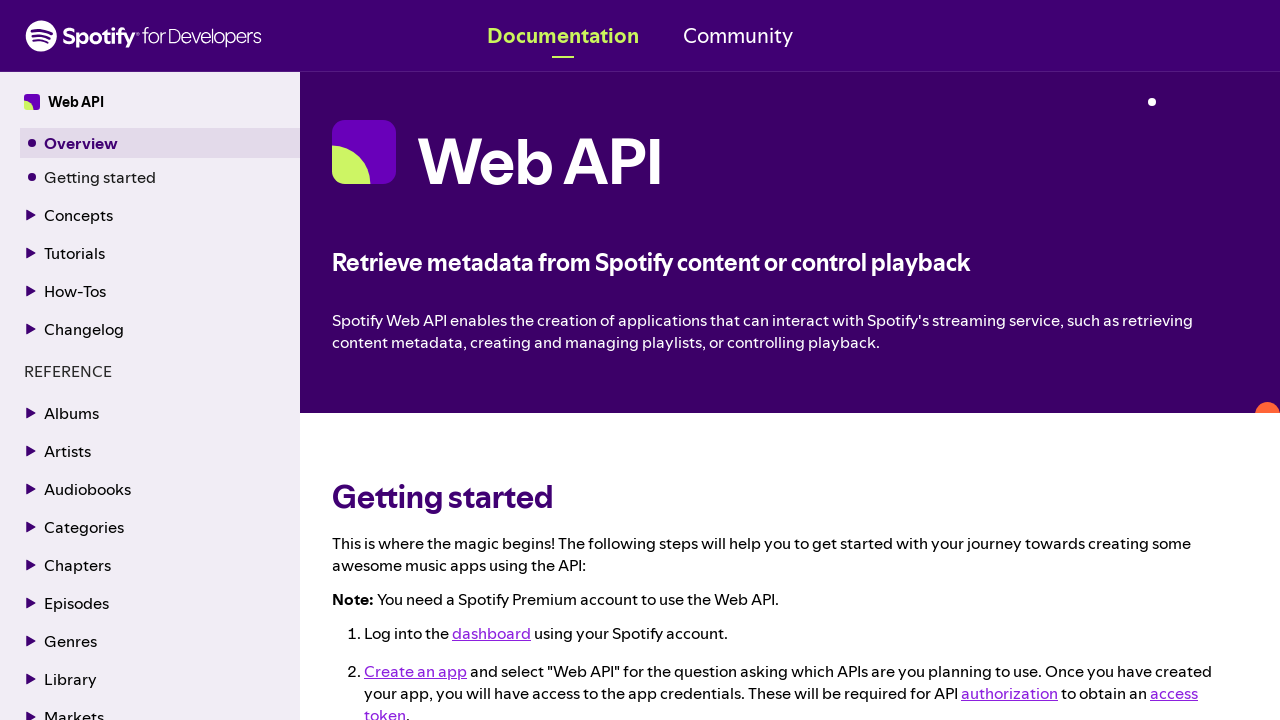

Waited for page to reach domcontentloaded state
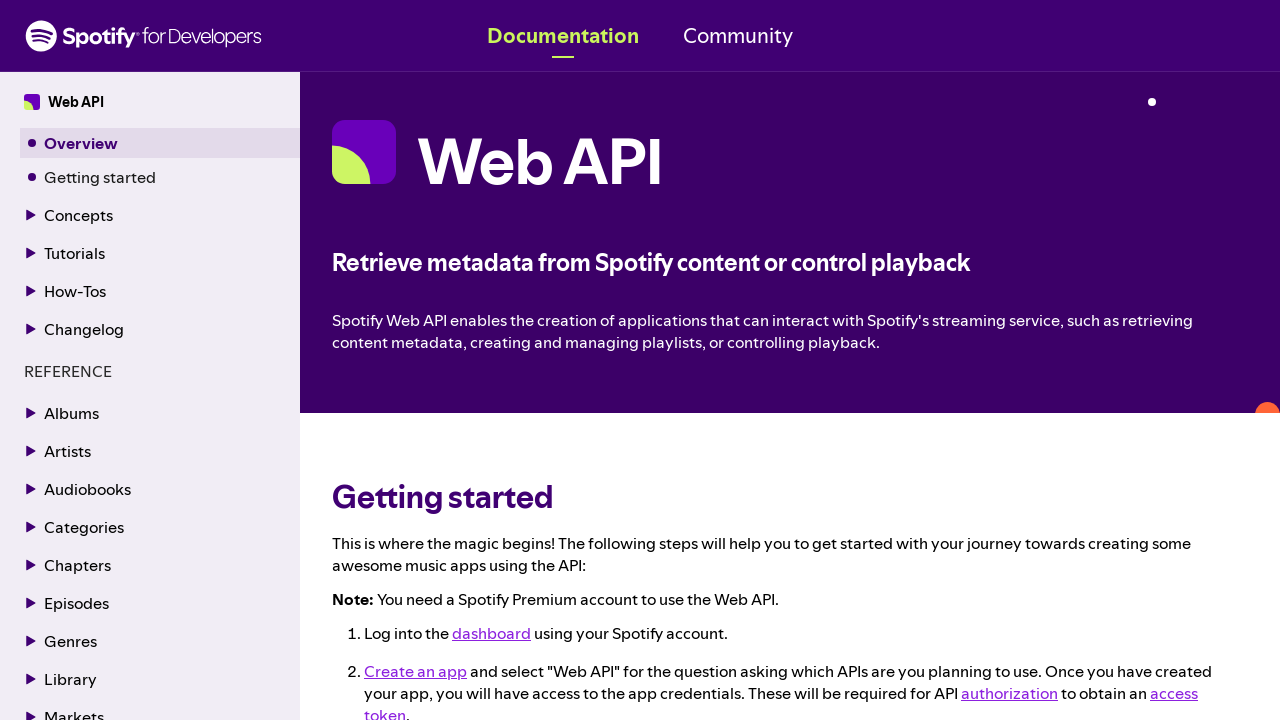

Verified page title contains 'Spotify for Developers'
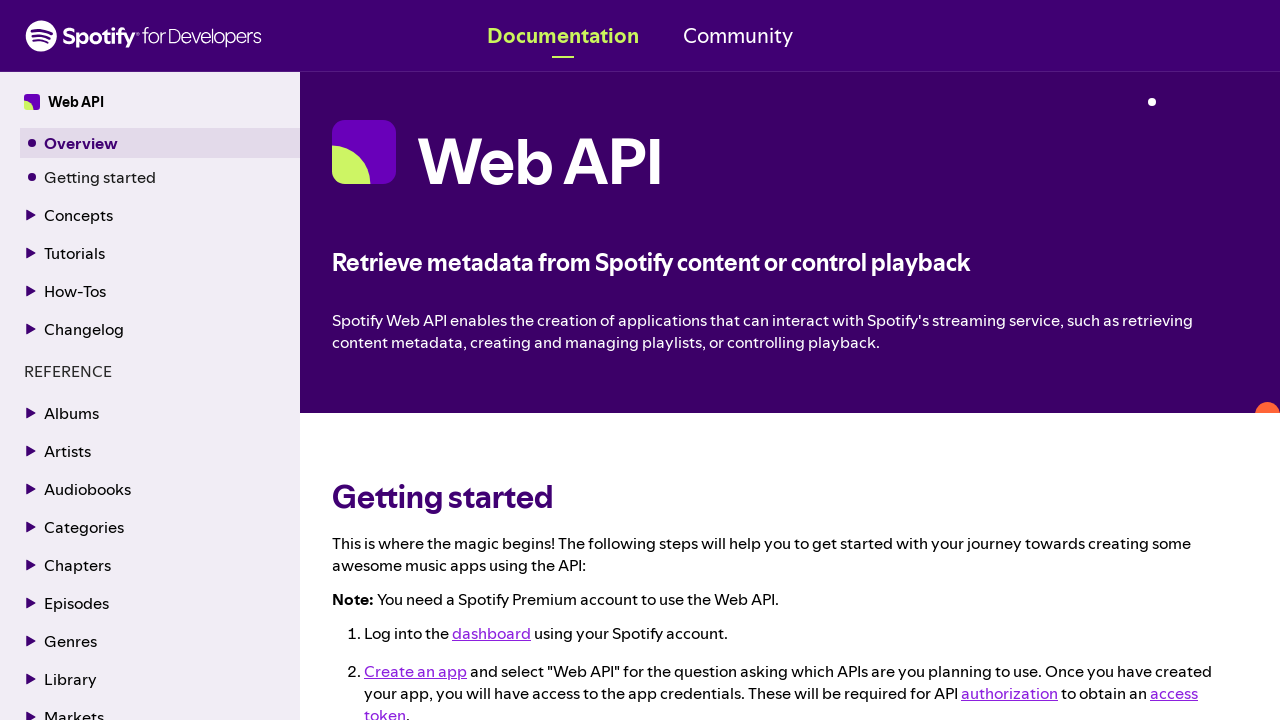

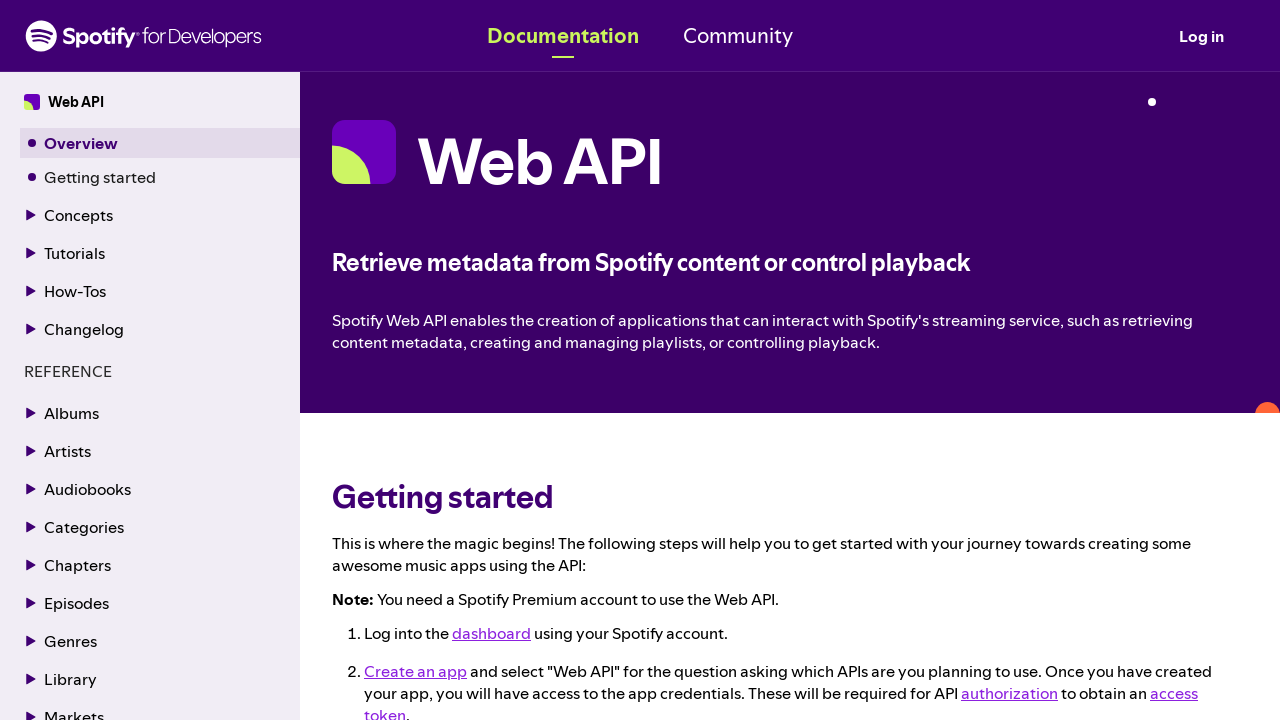